Tests drag and drop functionality by dragging element from column A to column B

Starting URL: https://the-internet.herokuapp.com/drag_and_drop

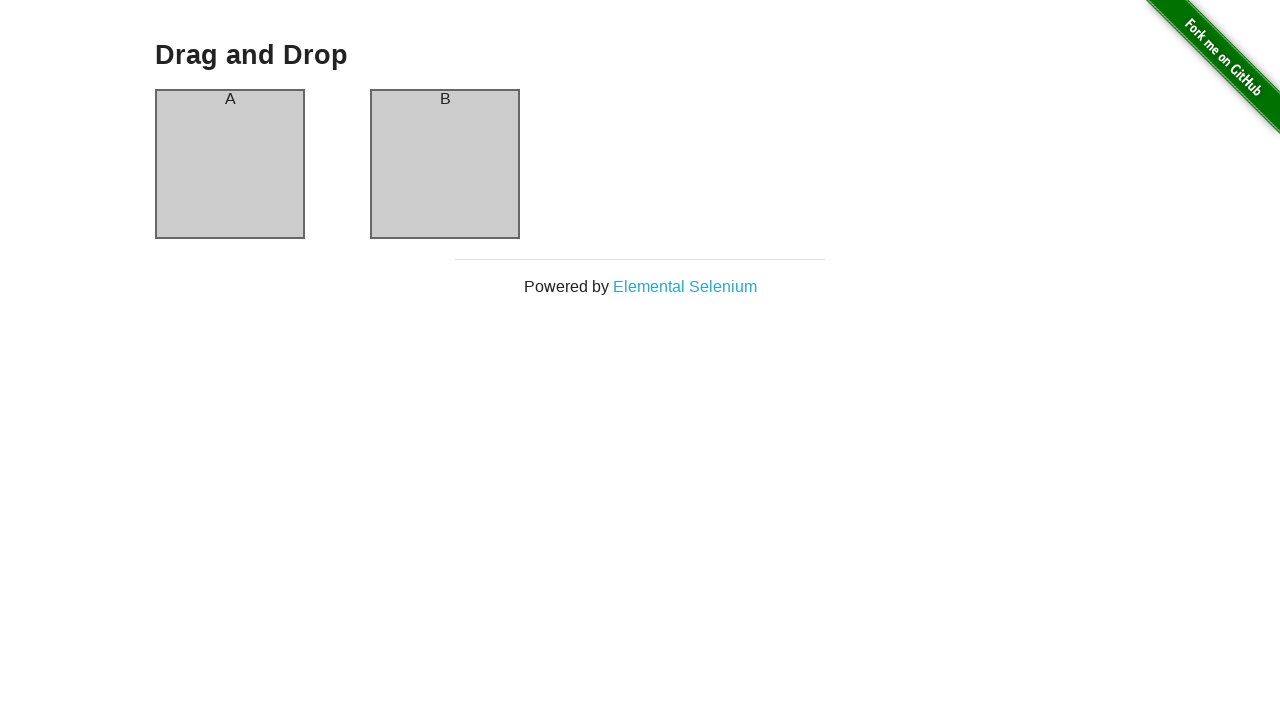

Waited for column A to be visible
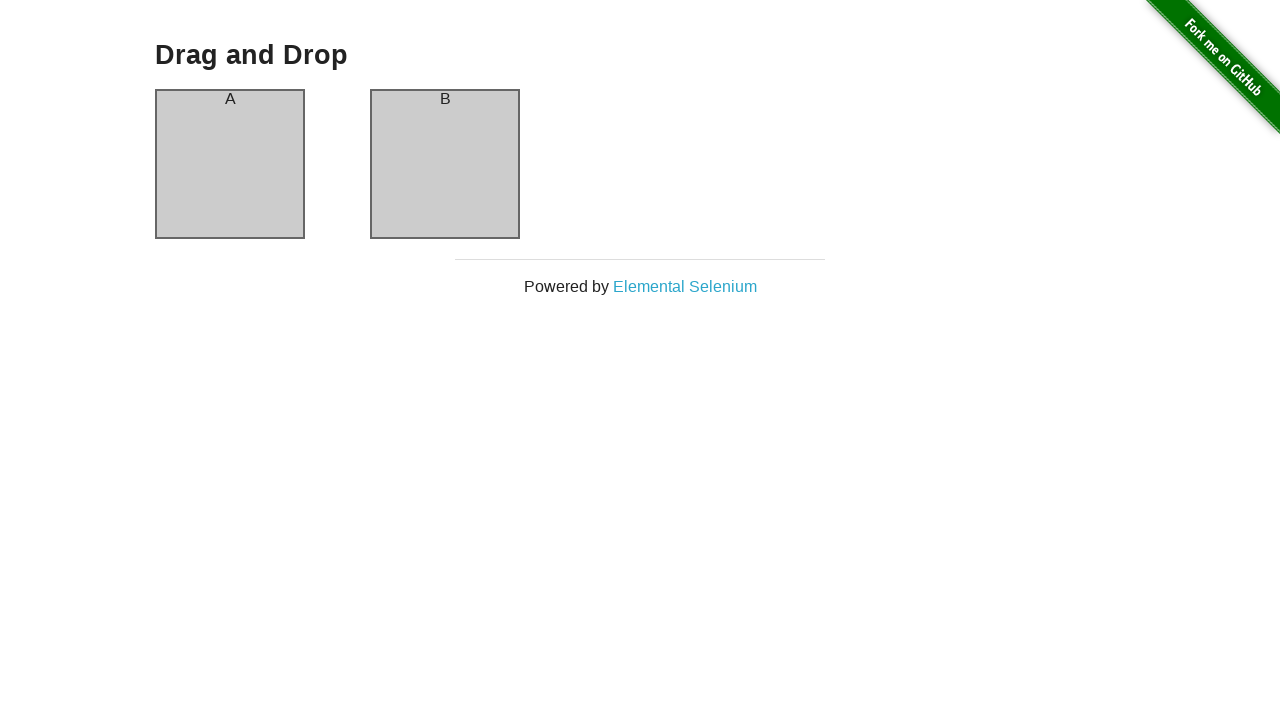

Waited for column B to be visible
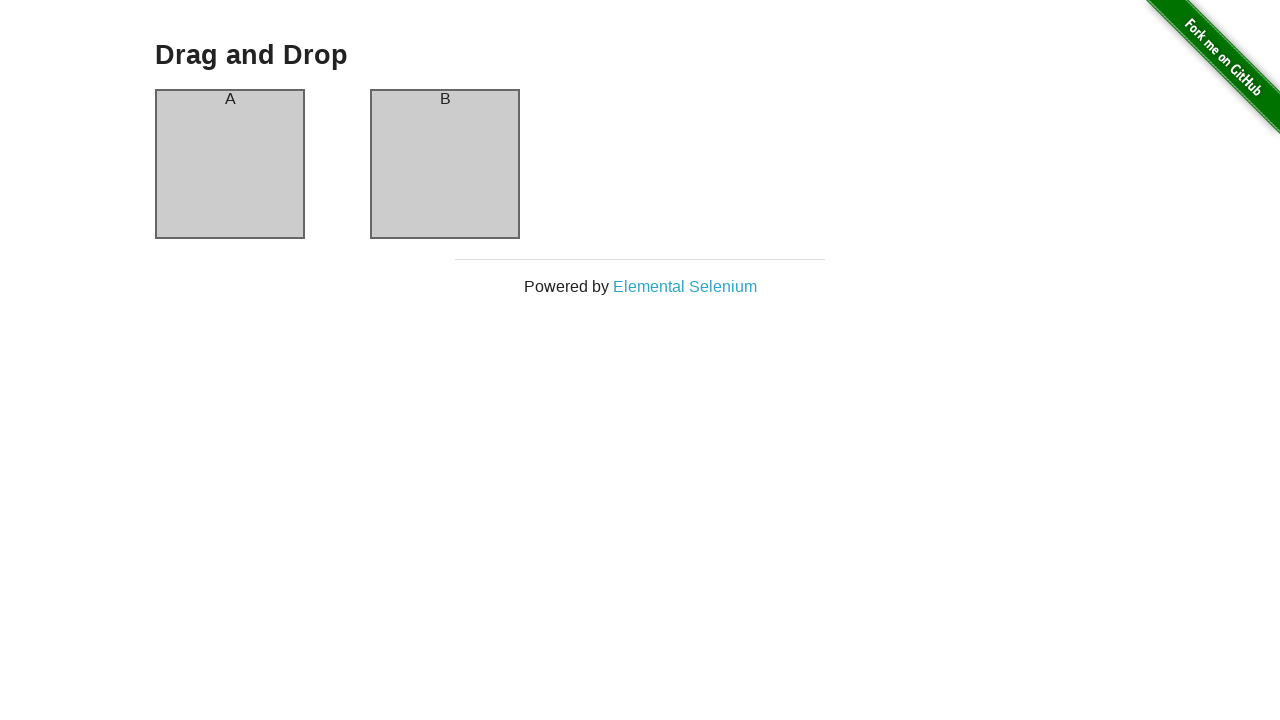

Located source element in column A
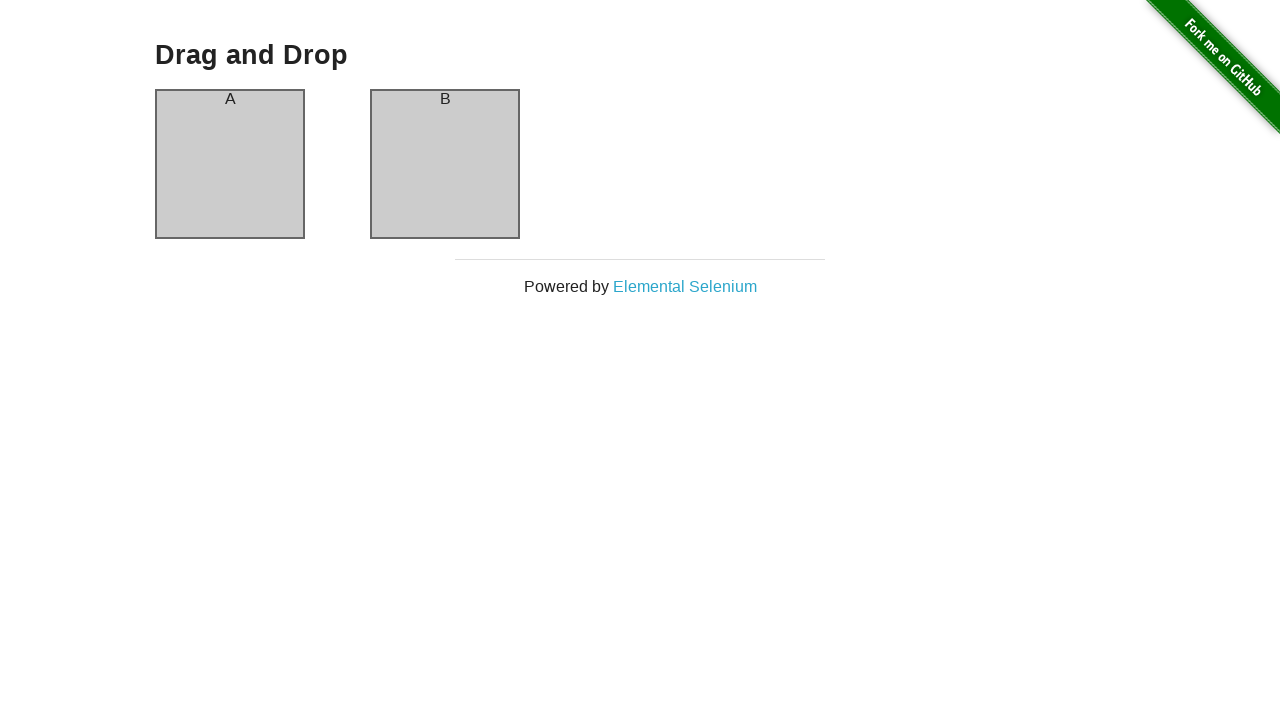

Located target element in column B
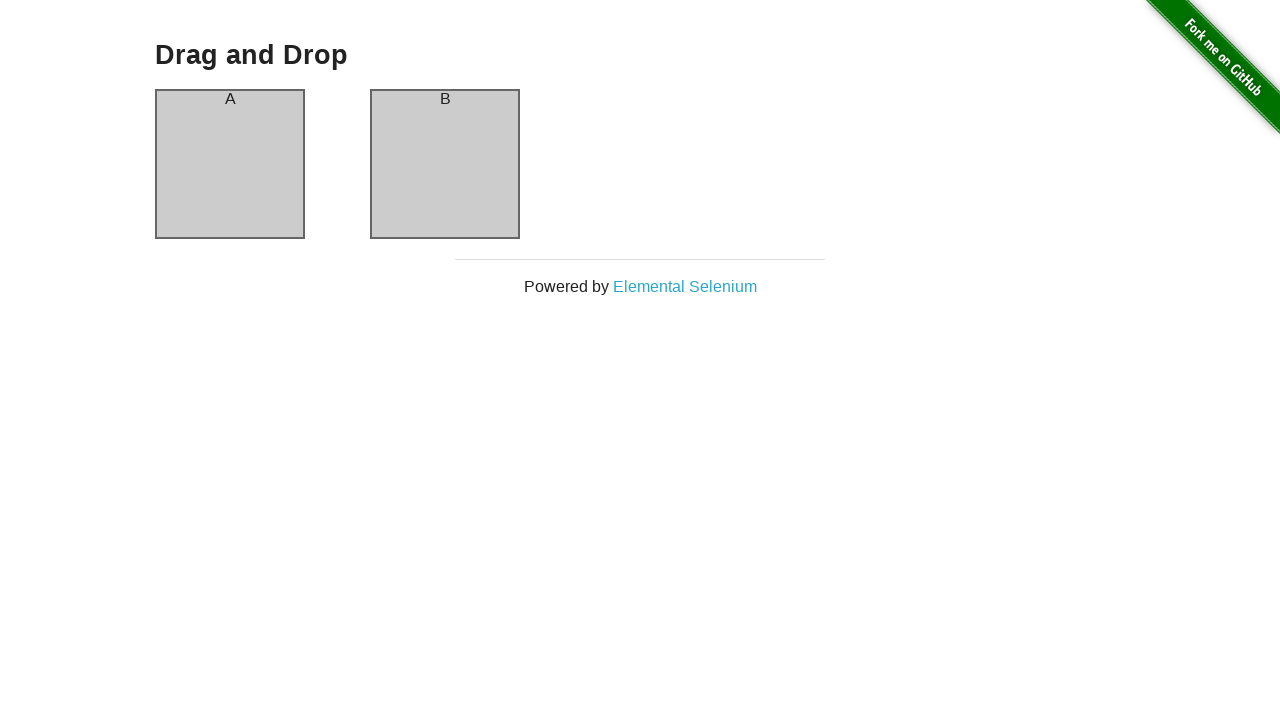

Dragged element from column A to column B at (445, 164)
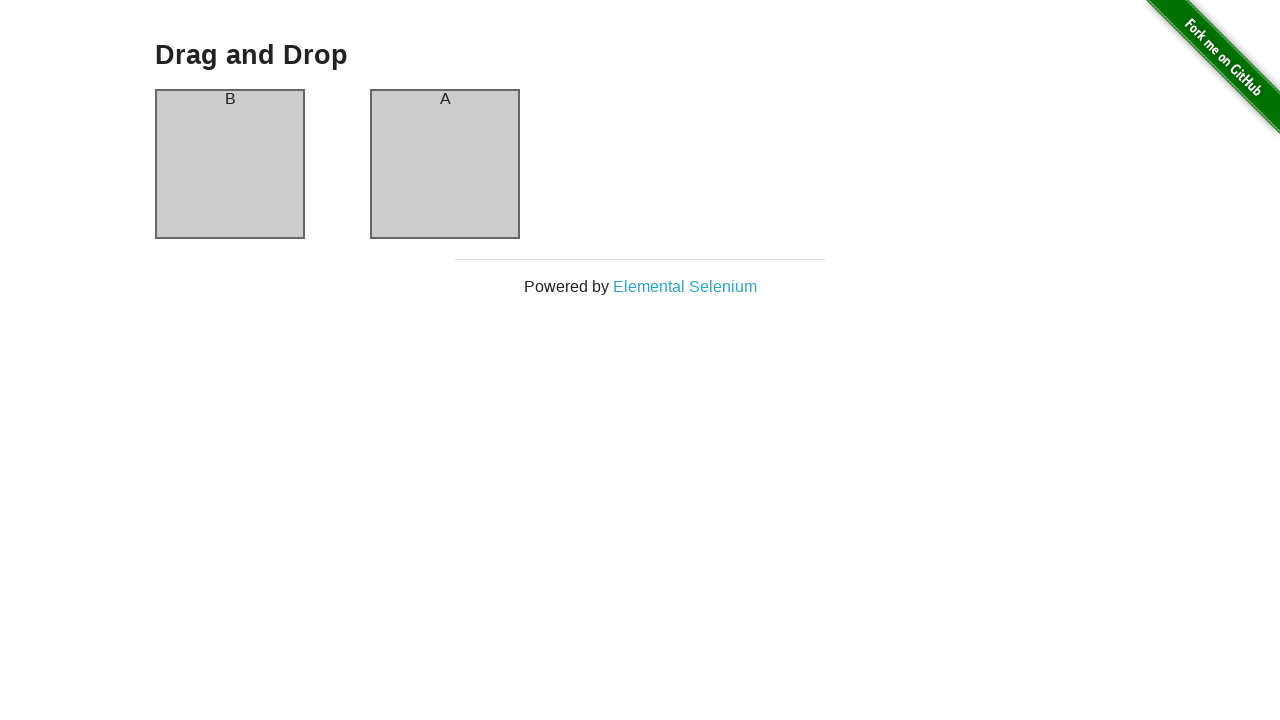

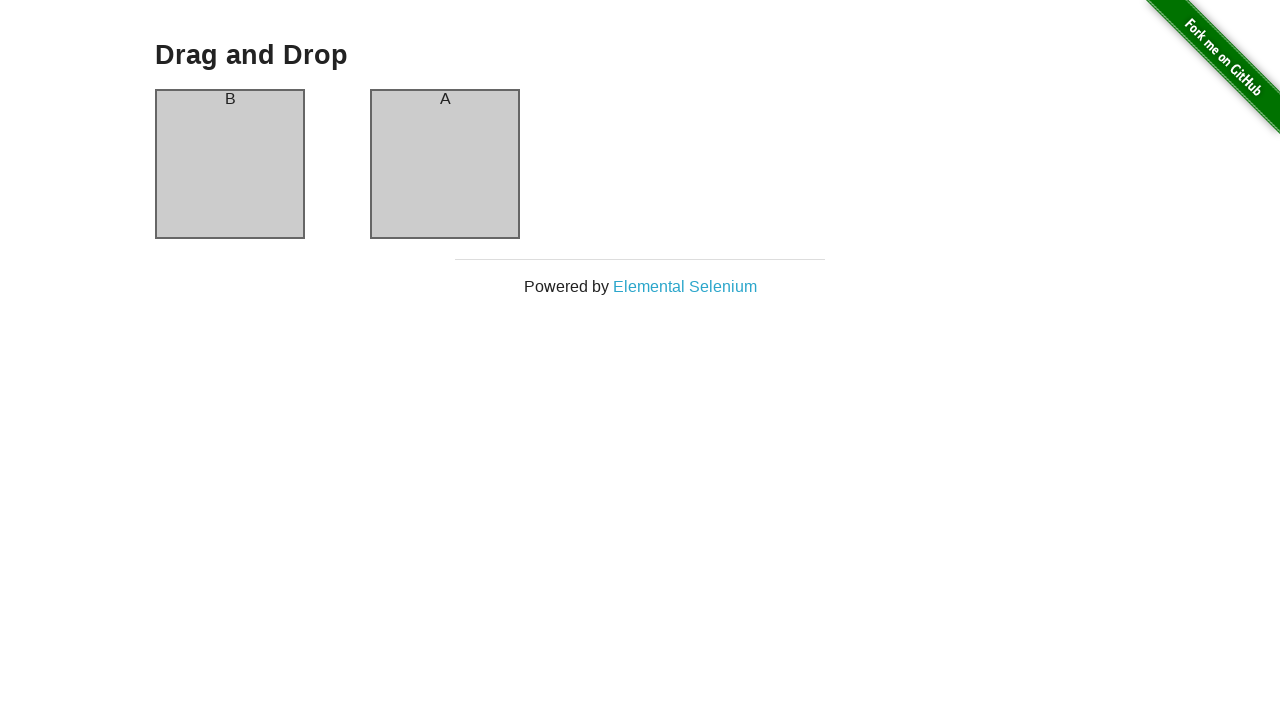